Tests dropdown selection functionality by selecting options from three different dropdown menus using various selection methods

Starting URL: https://letcode.in/dropdowns

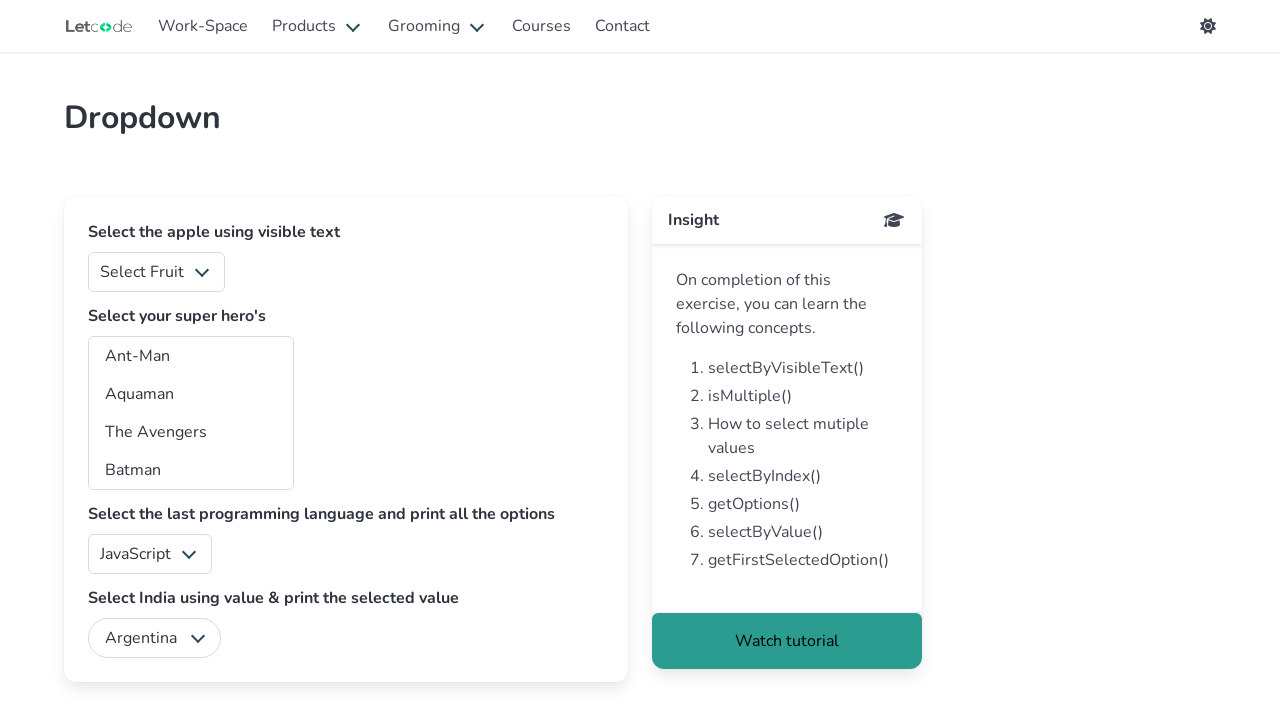

Selected second fruit option by index from fruits dropdown on #fruits
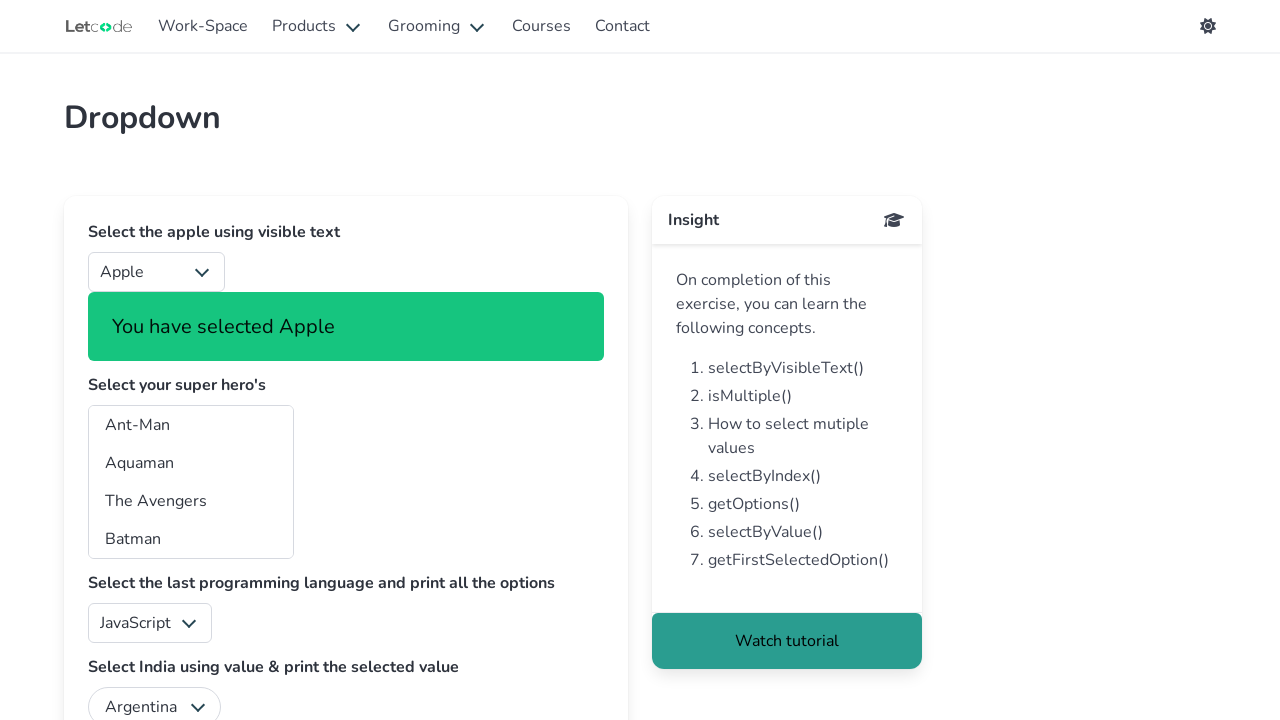

Selected Python option by value from programming language dropdown on #lang
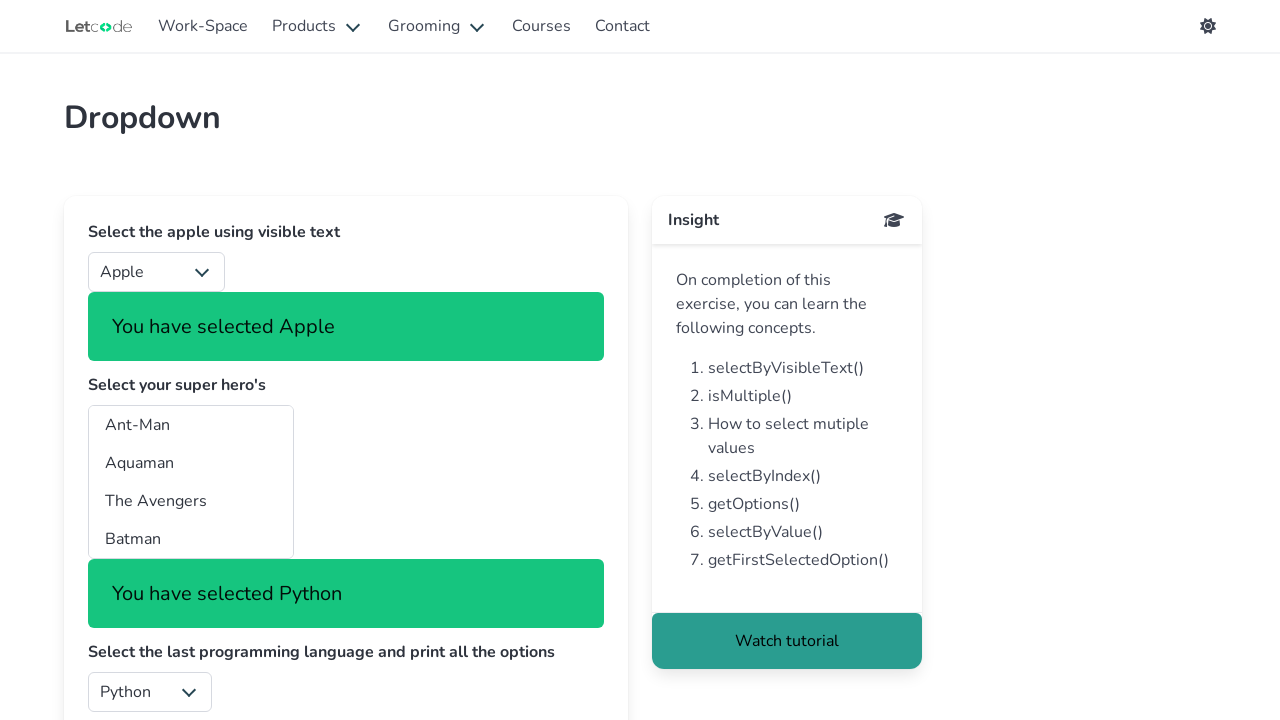

Selected Brazil option by visible text from country dropdown on #country
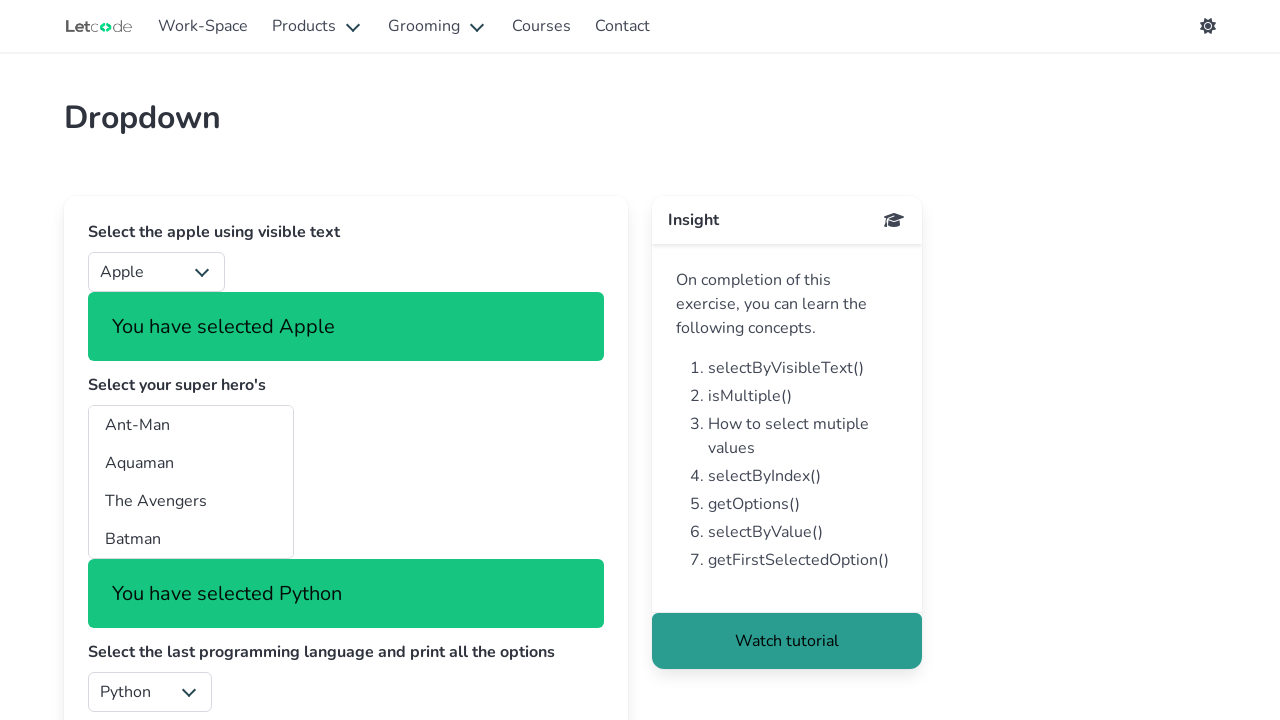

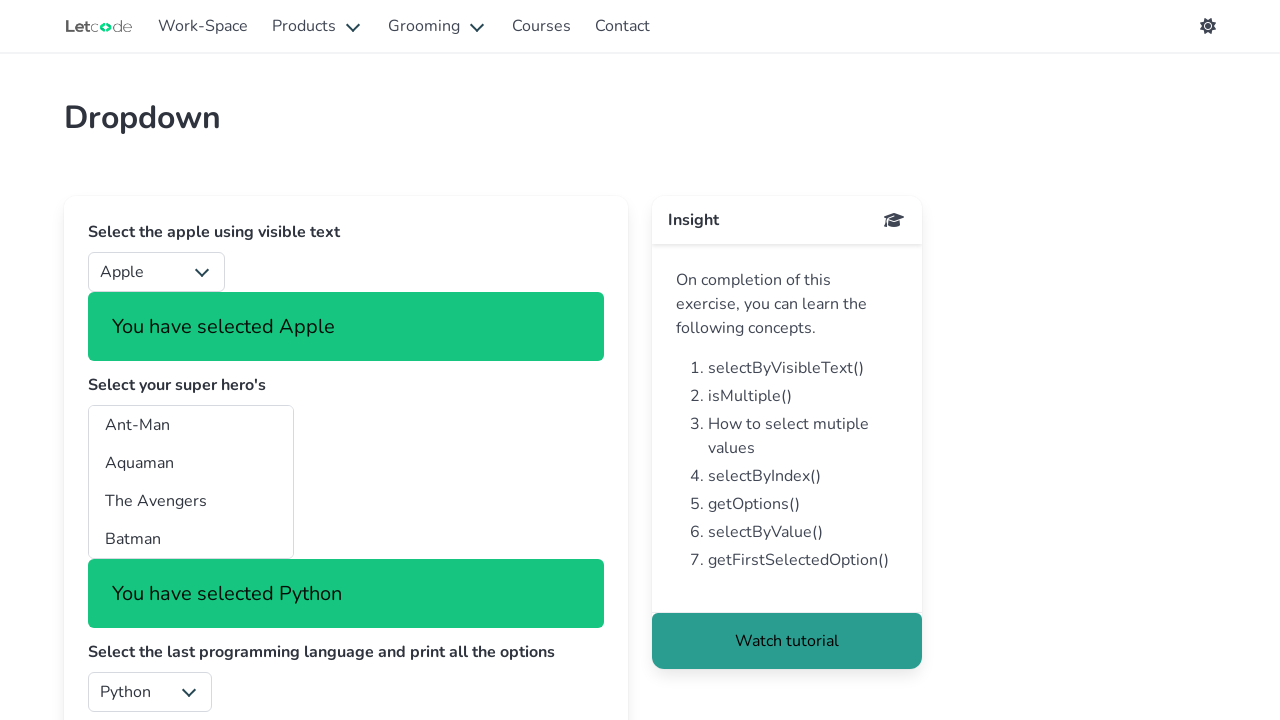